Tests checkbox selection functionality by clicking on checkboxes and verifying their selected state changes before and after clicking

Starting URL: https://sqatools.in/dummy-booking-website/

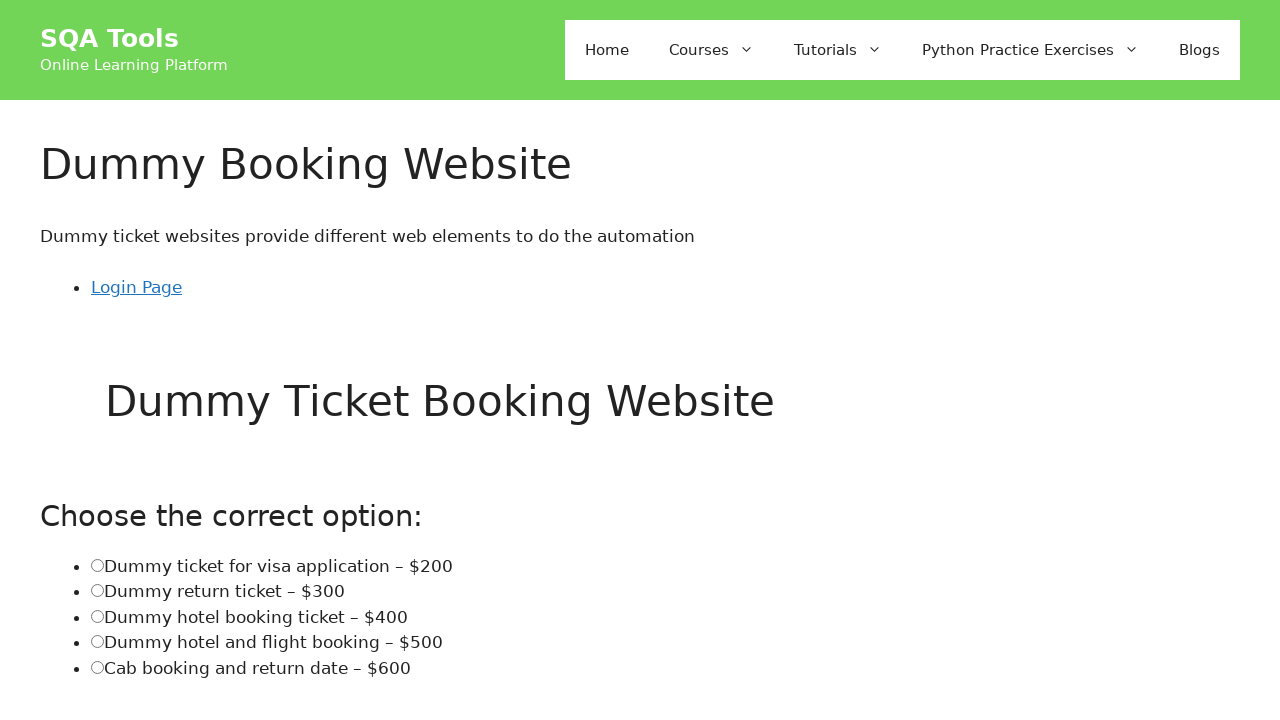

Waited for Pune checkbox selector to load
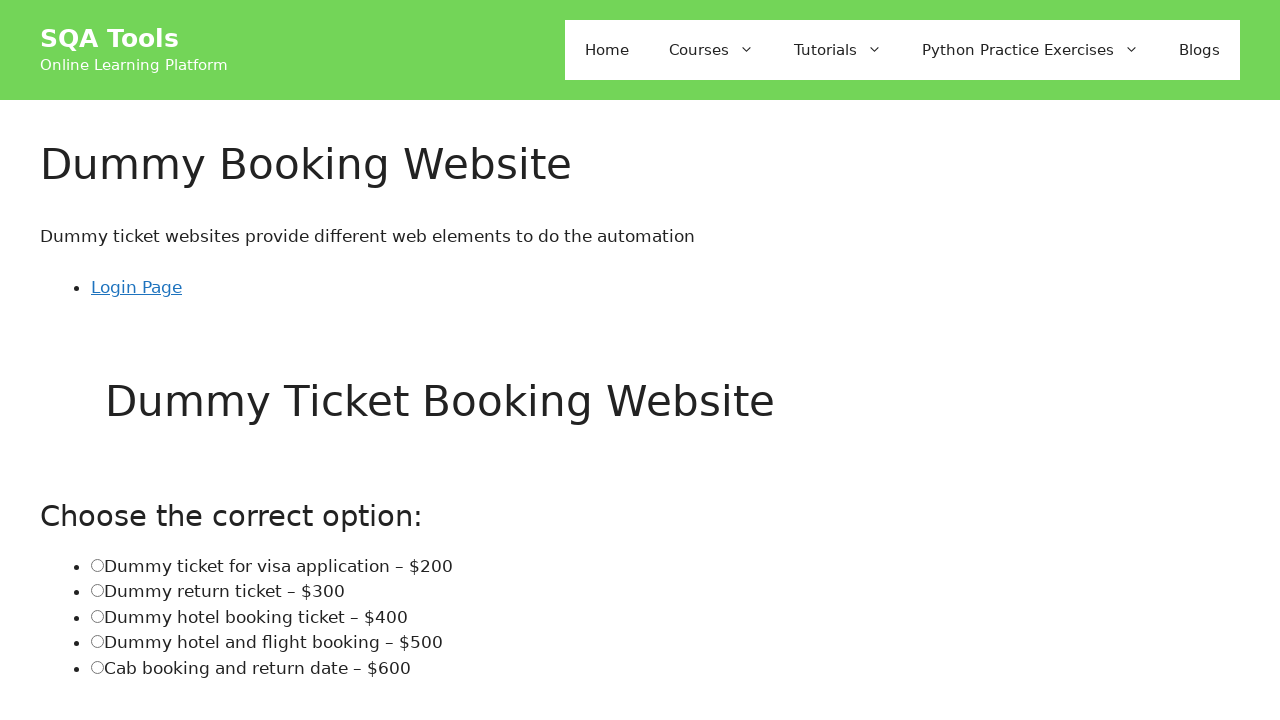

Located Pune checkbox element
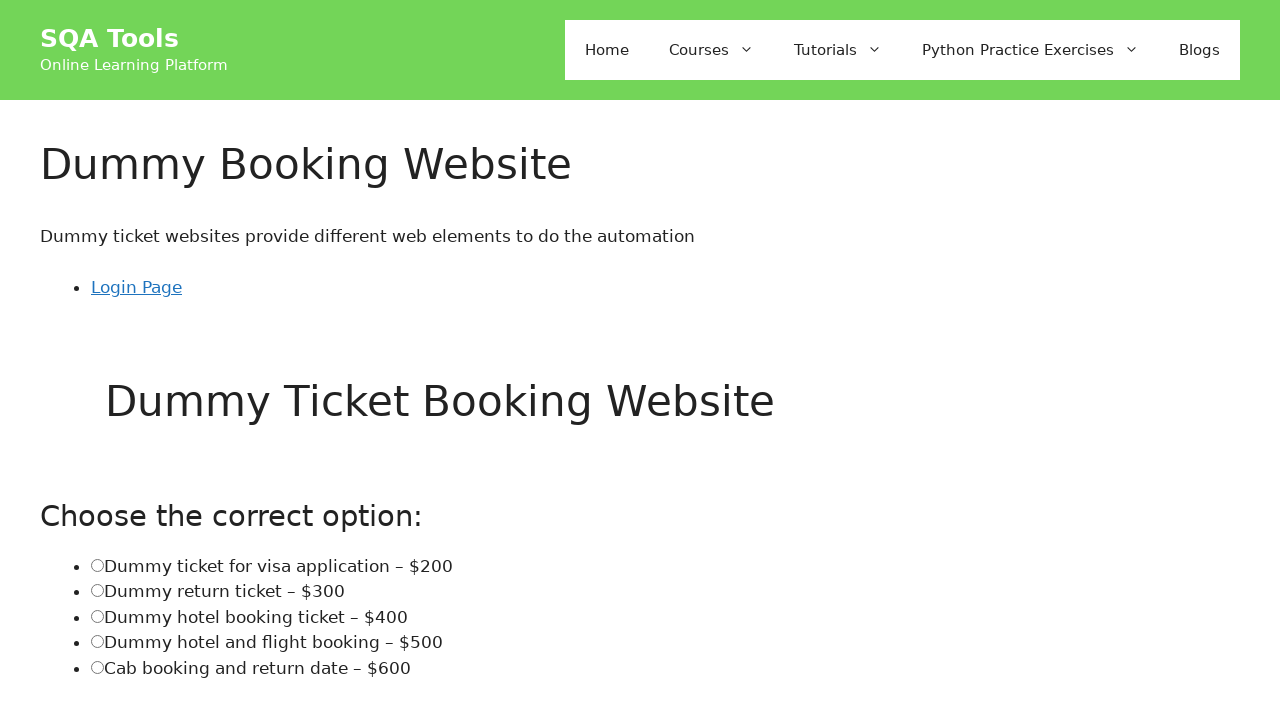

Clicked Pune checkbox to toggle its state at (56, 360) on xpath=//td[text()='Pune']//preceding-sibling::td/input
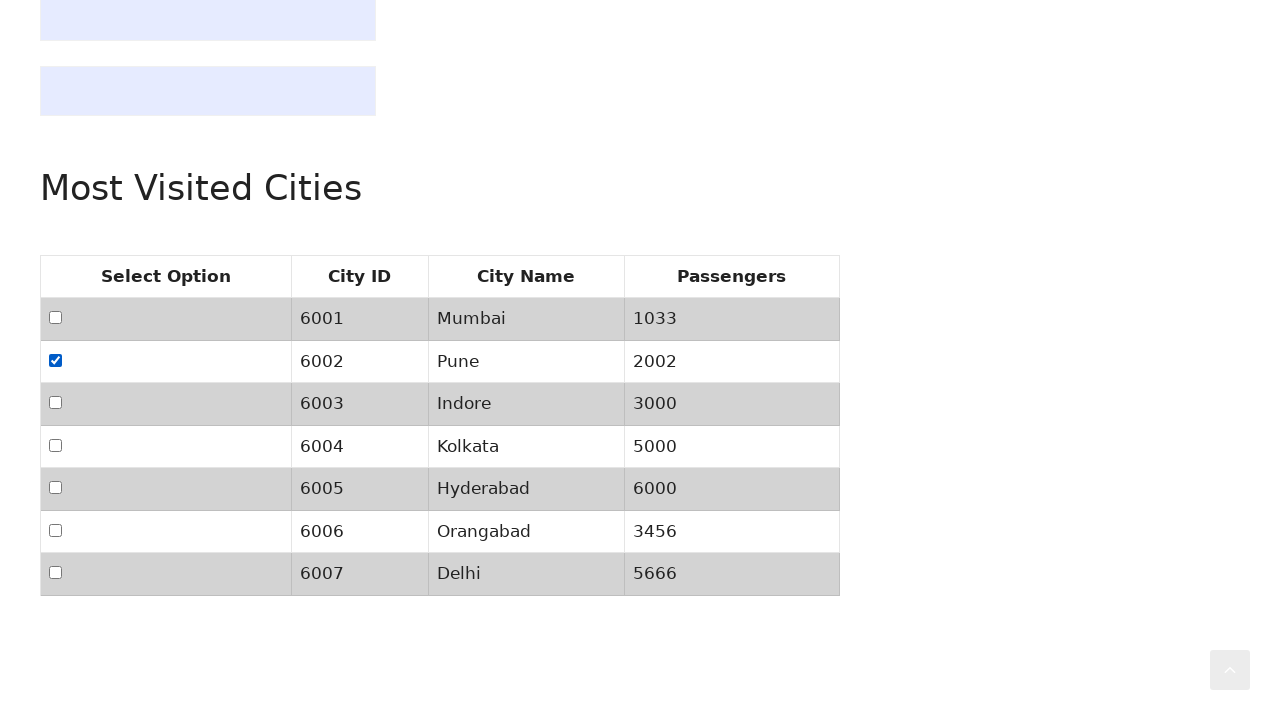

Retrieved all checkboxes on the page
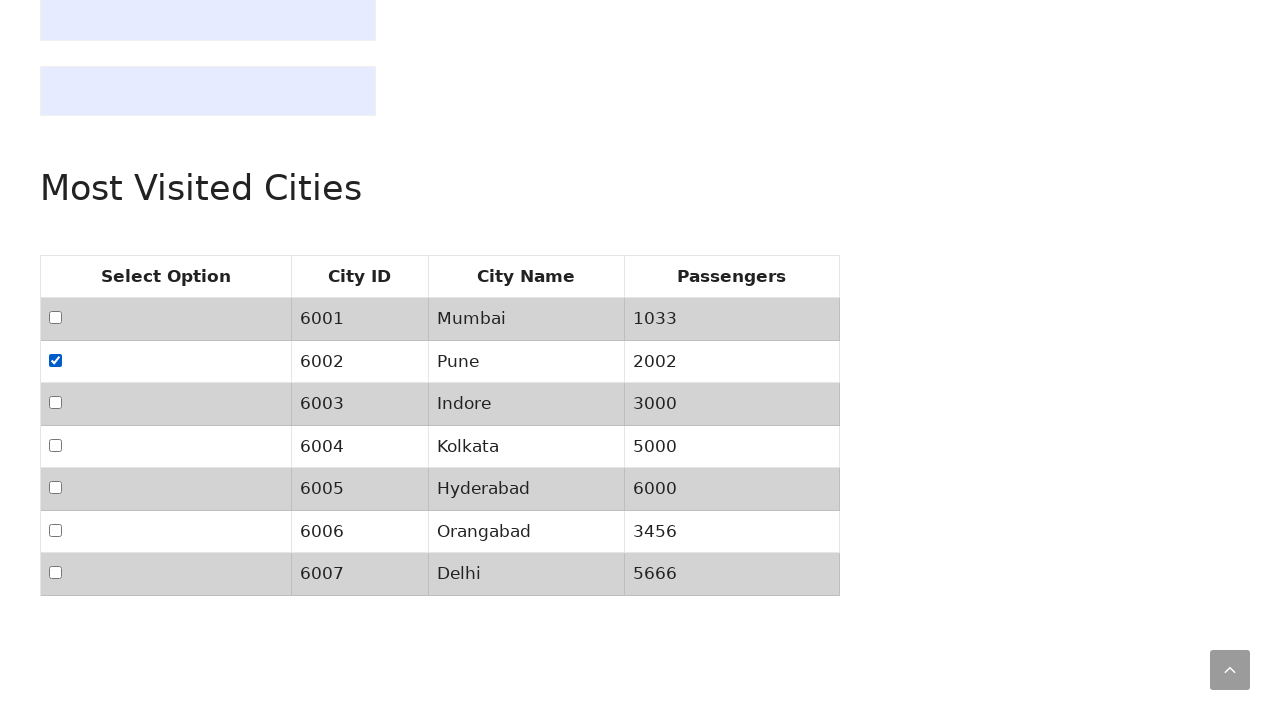

Clicked a checkbox to toggle its selection state at (56, 318) on input[type='checkbox'] >> nth=0
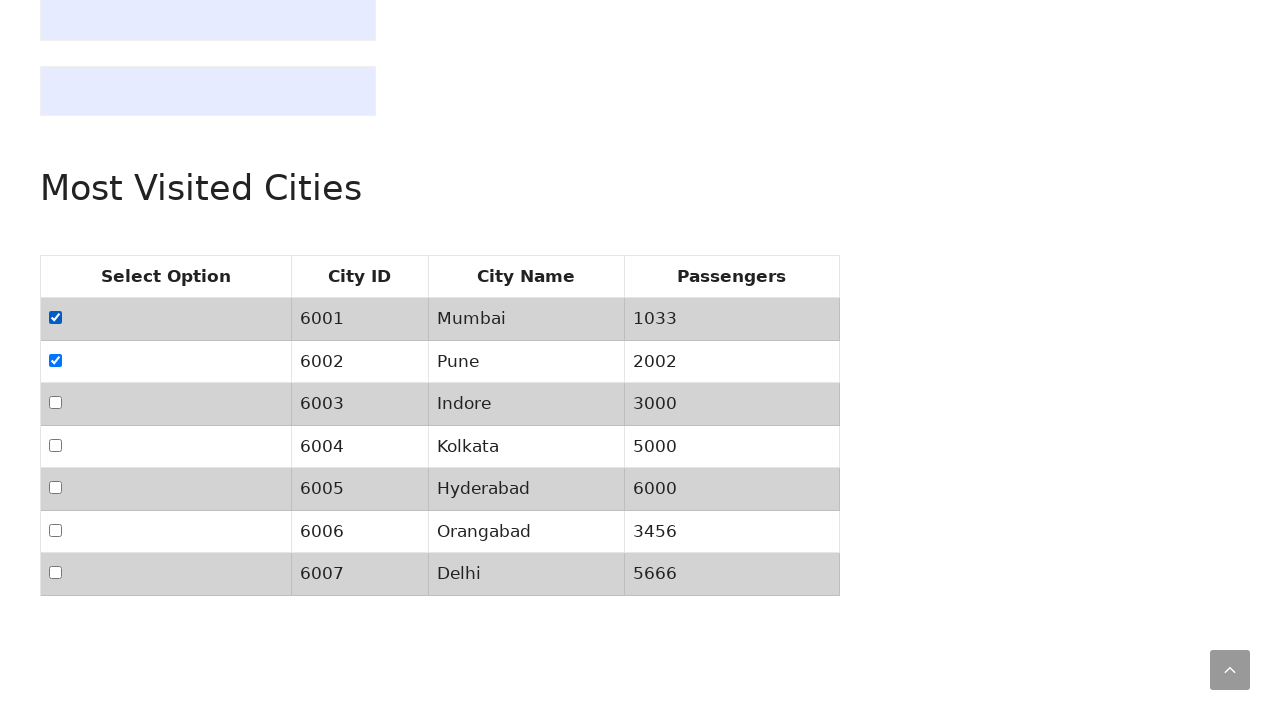

Clicked a checkbox to toggle its selection state at (56, 360) on input[type='checkbox'] >> nth=1
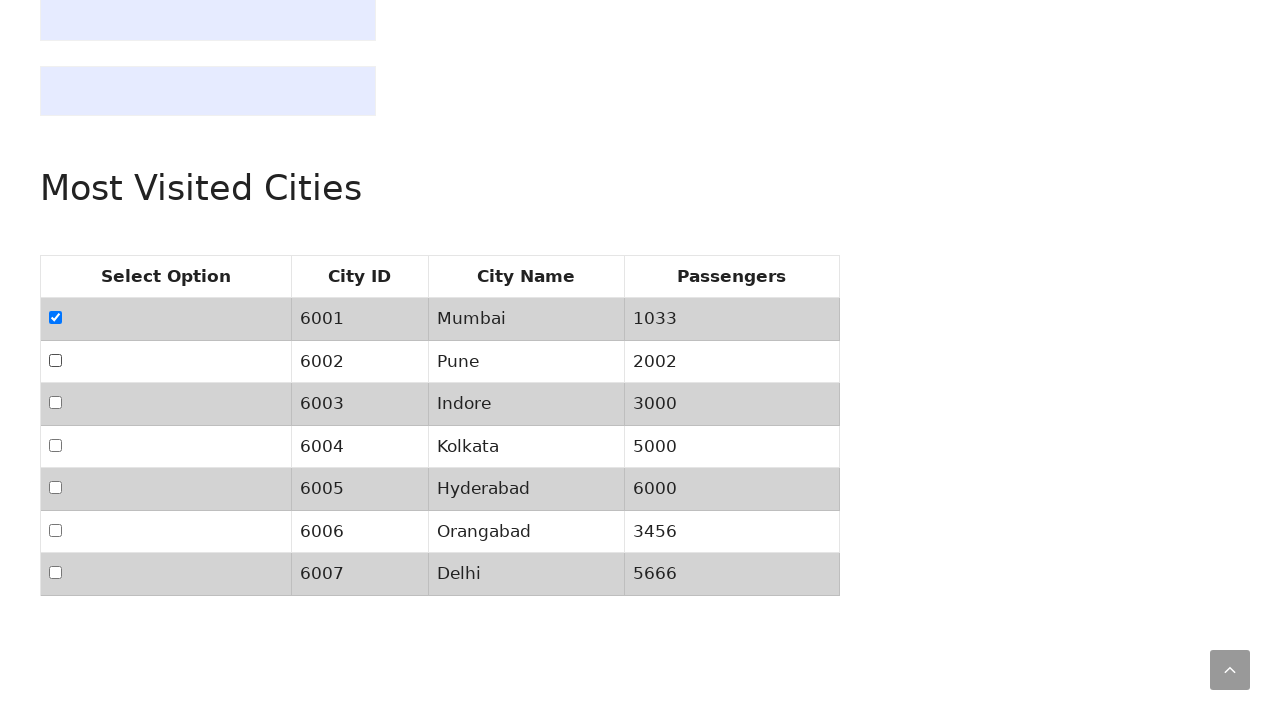

Clicked a checkbox to toggle its selection state at (56, 403) on input[type='checkbox'] >> nth=2
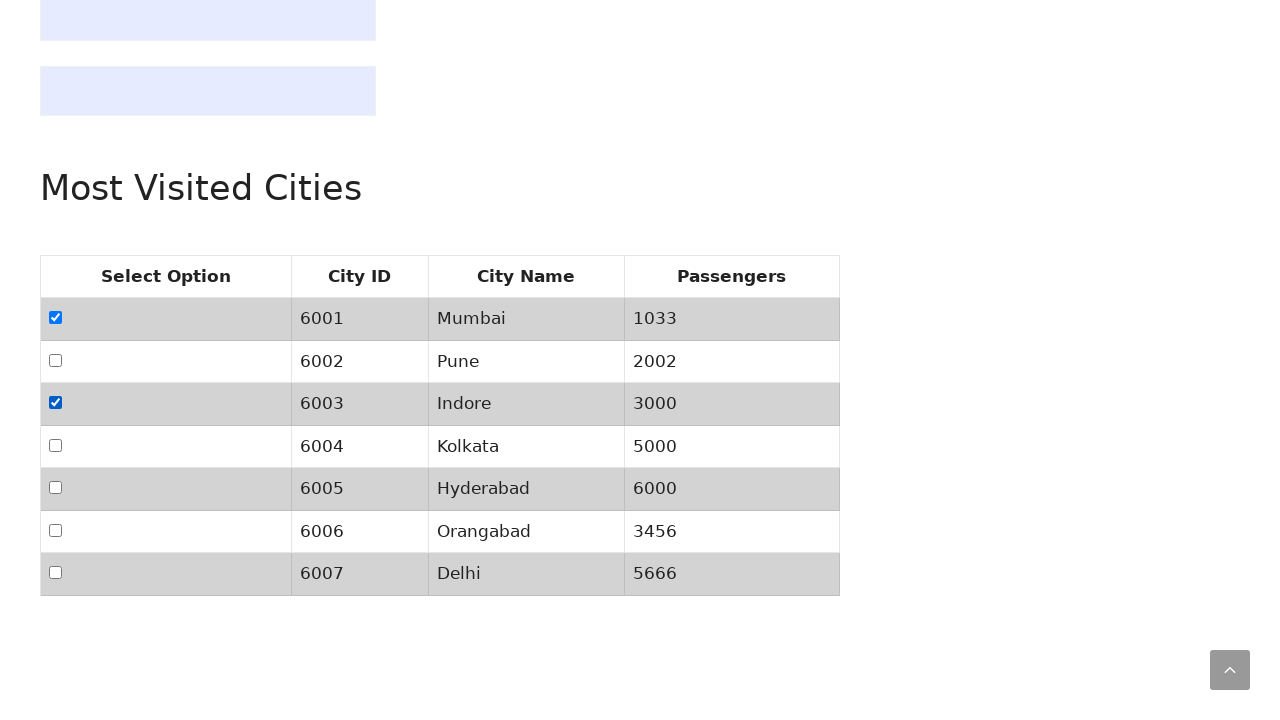

Clicked a checkbox to toggle its selection state at (56, 445) on input[type='checkbox'] >> nth=3
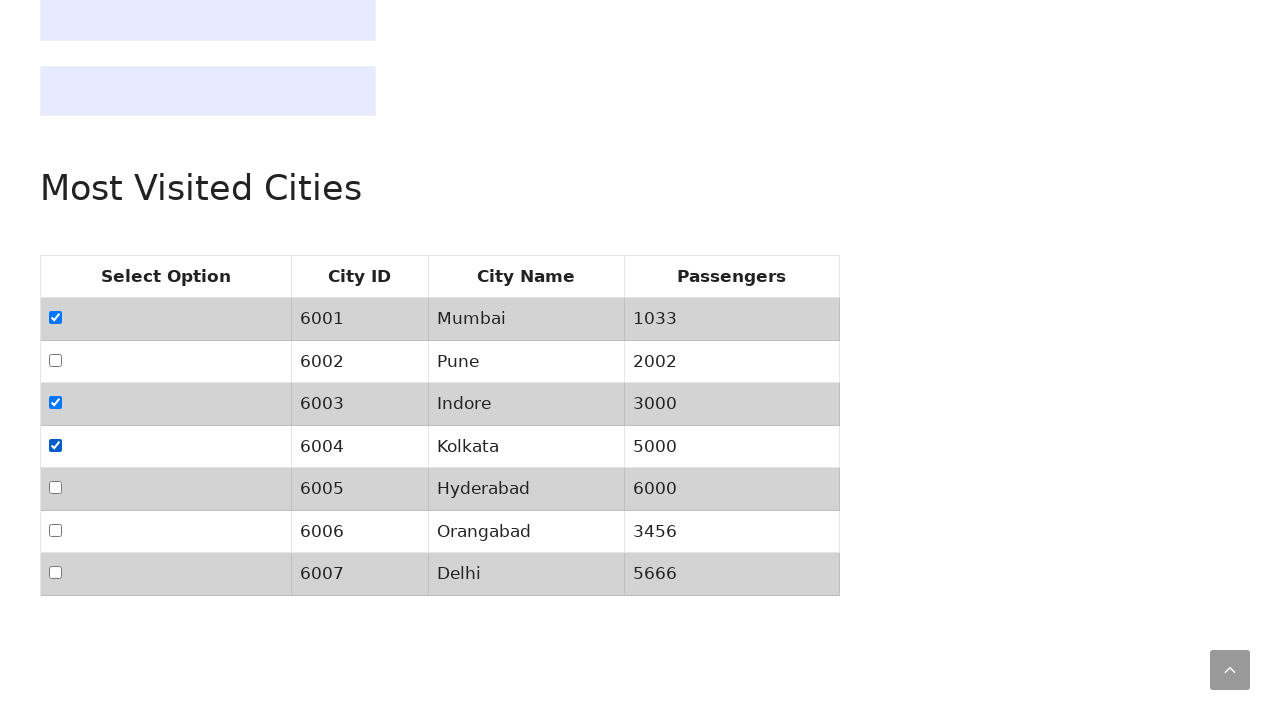

Clicked a checkbox to toggle its selection state at (56, 488) on input[type='checkbox'] >> nth=4
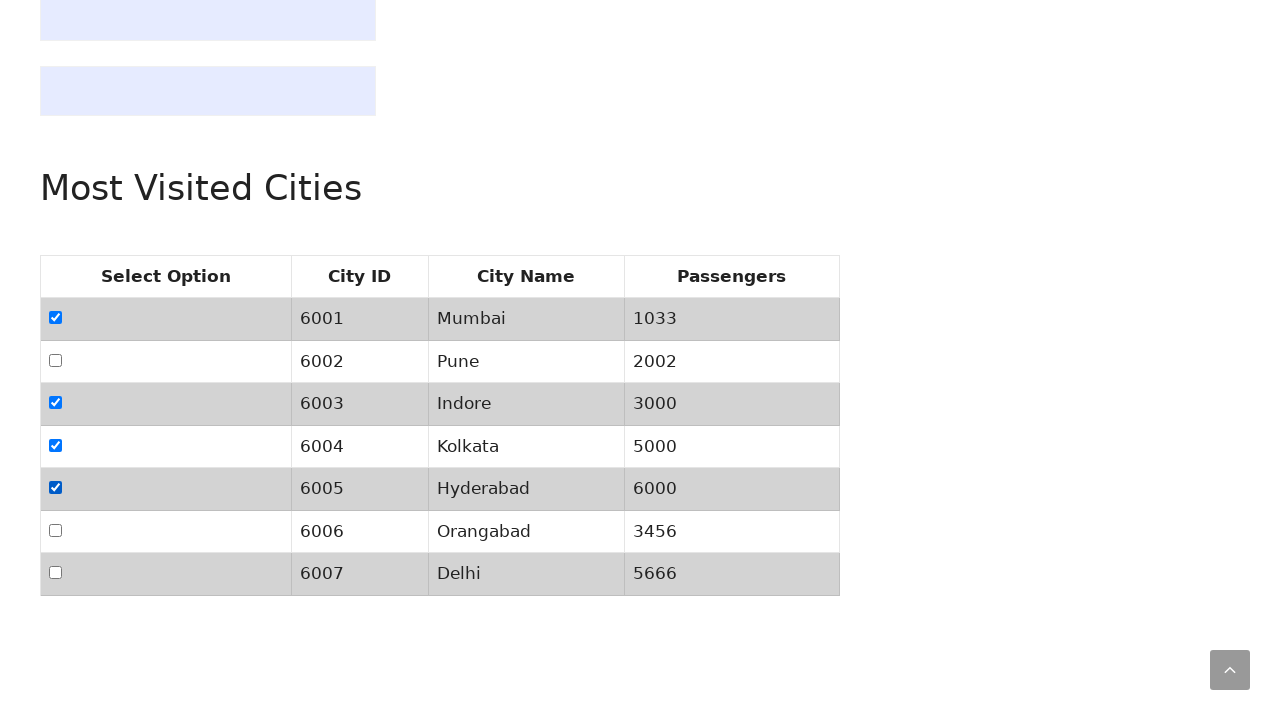

Clicked a checkbox to toggle its selection state at (56, 530) on input[type='checkbox'] >> nth=5
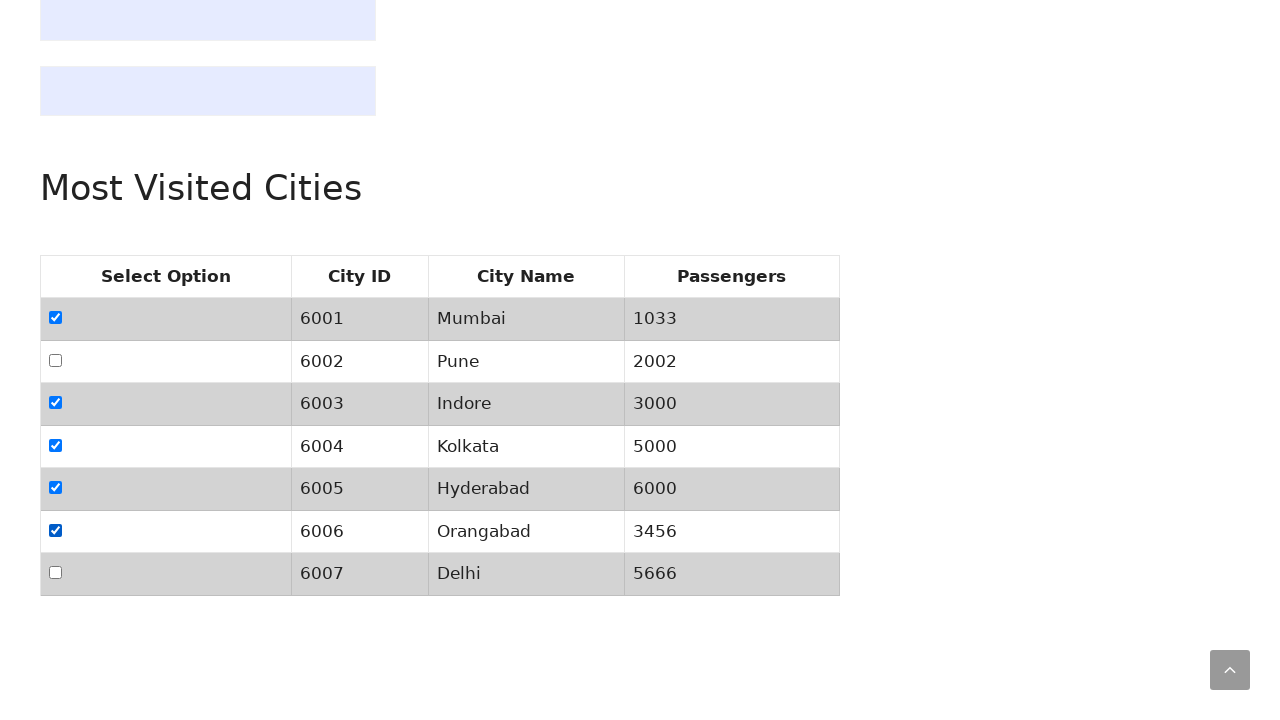

Clicked a checkbox to toggle its selection state at (56, 573) on input[type='checkbox'] >> nth=6
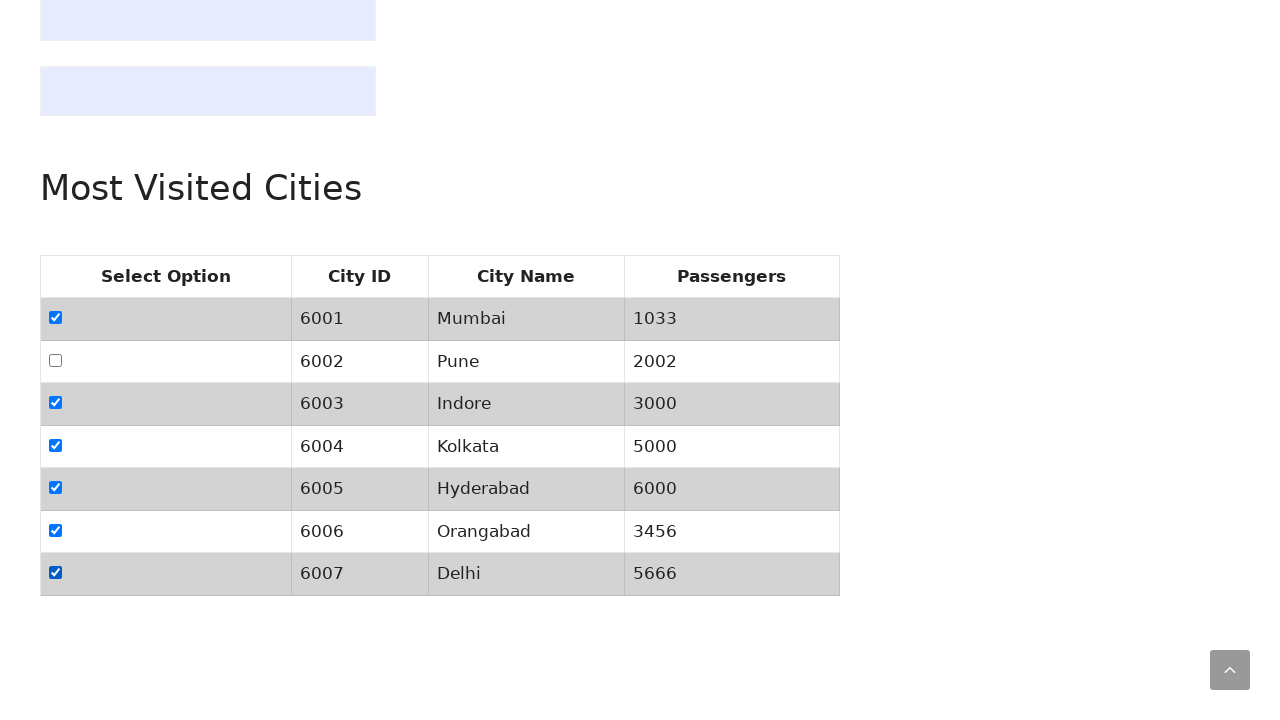

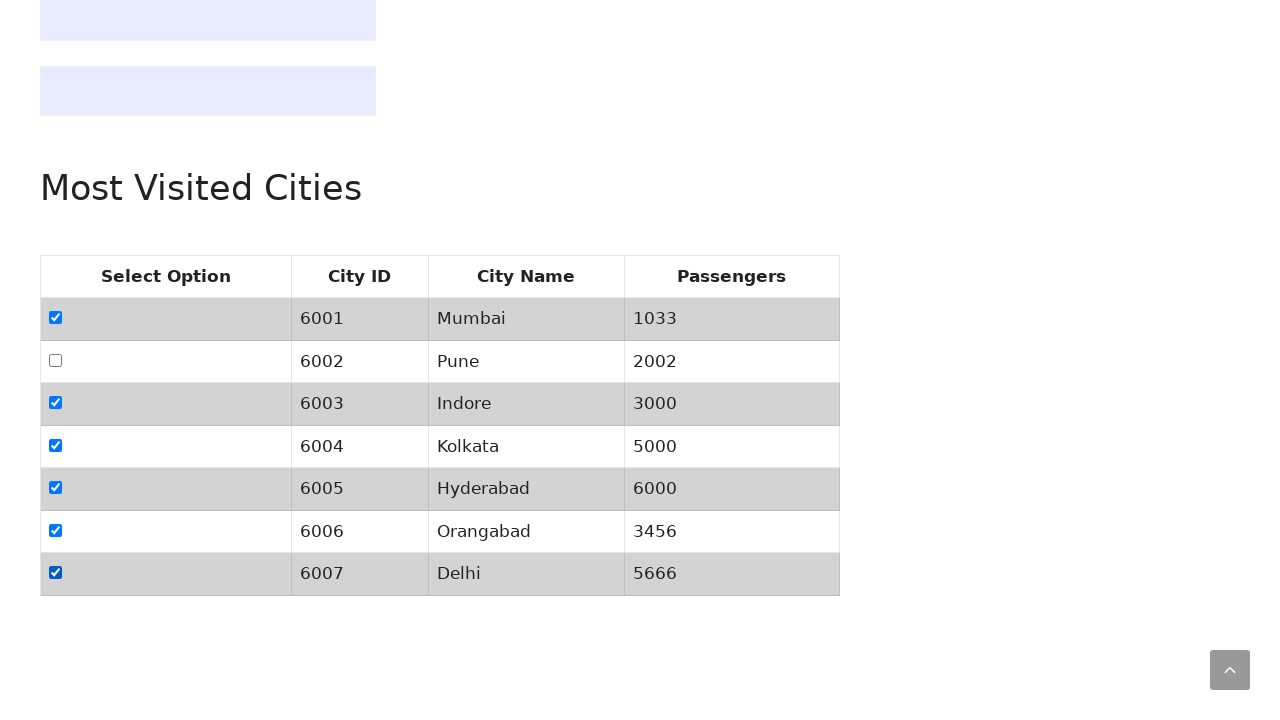